Tests the forgot password functionality by filling in an email address and submitting the password reset form

Starting URL: https://www.hestore.hu/forgot.php

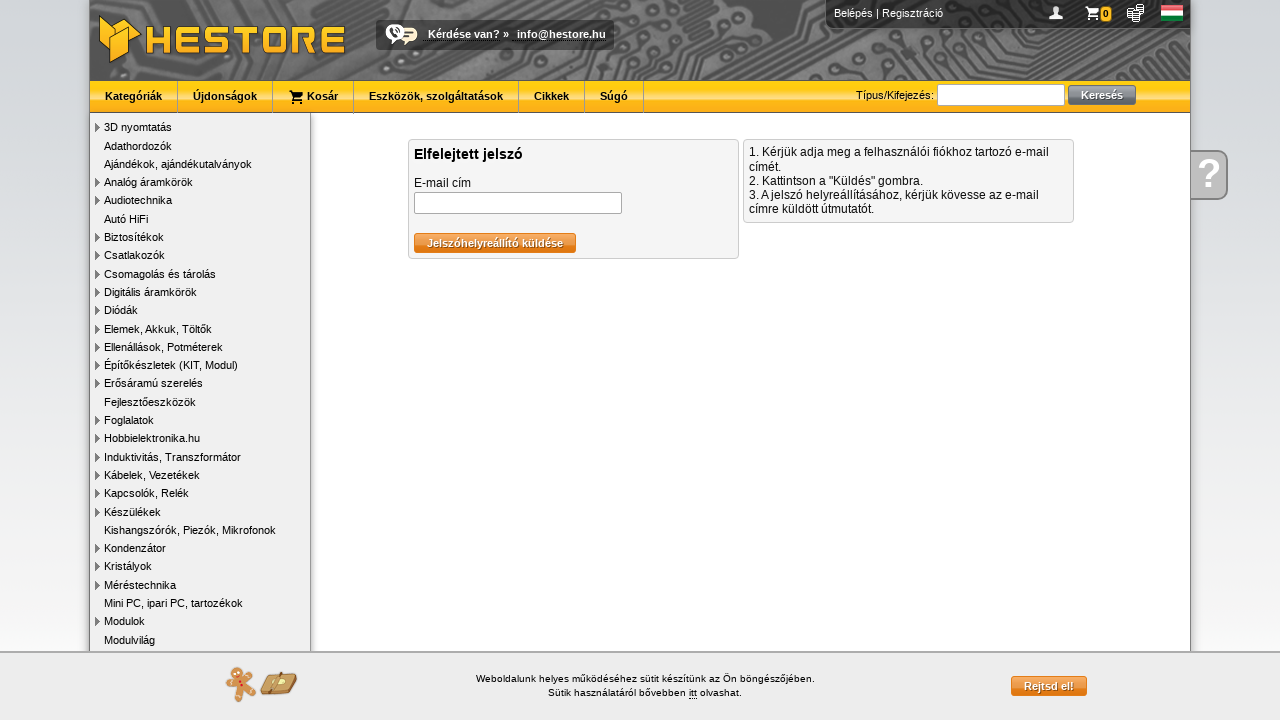

Filled email field with 'testuser283@example.com' for password reset on input[name='email']
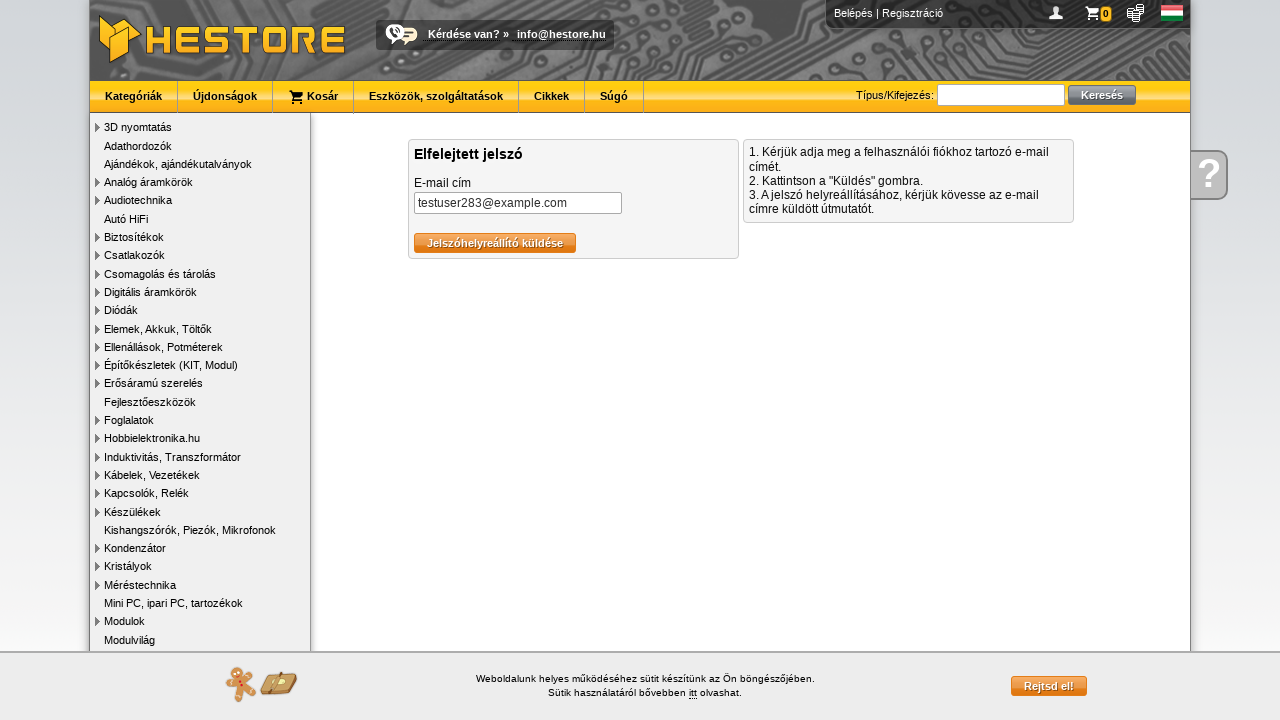

Clicked password reset submit button at (495, 243) on xpath=//input[@value='Jelszóhelyreállító küldése']
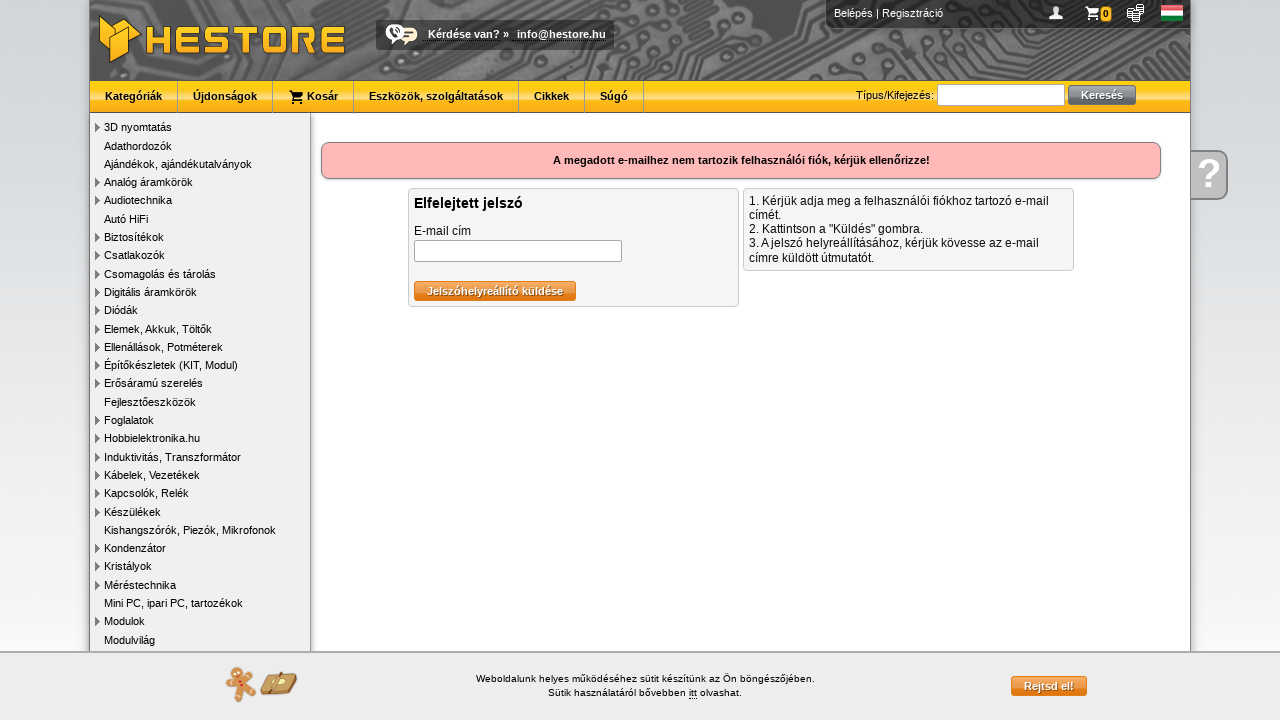

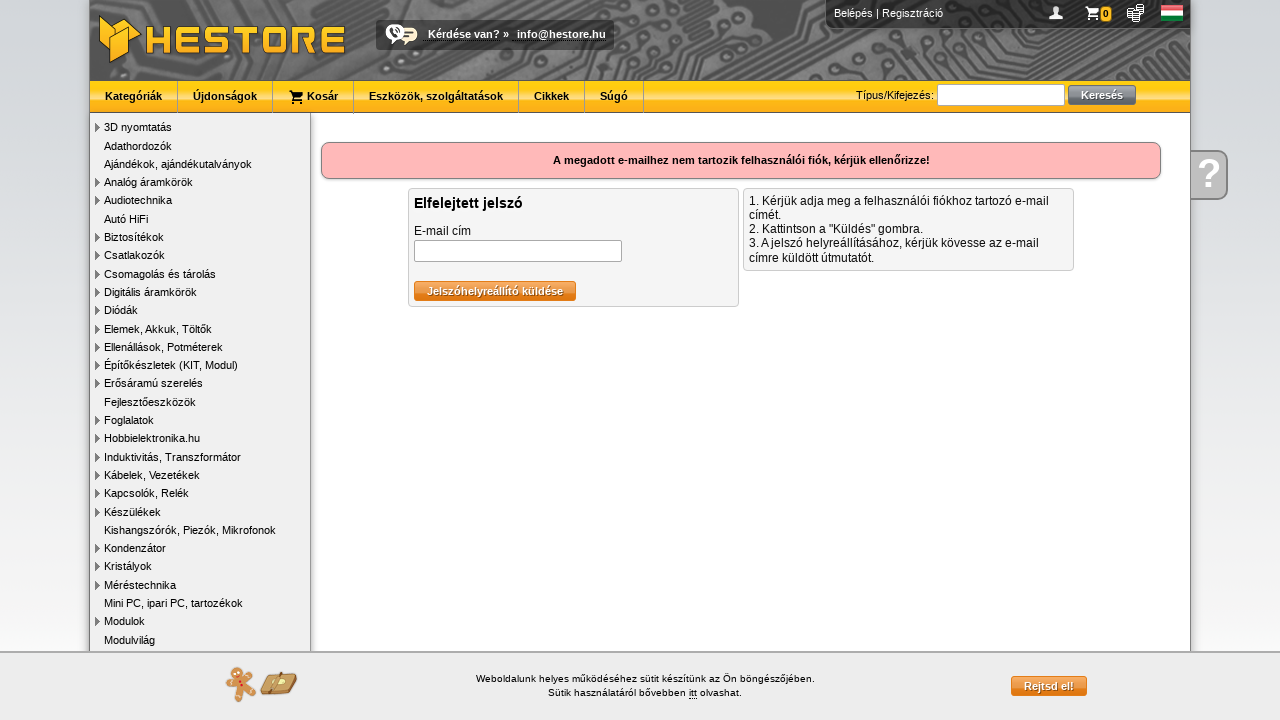